Tests car movement to the left lanes using arrow left key presses after starting the game

Starting URL: https://borbely-dominik-peter.github.io/WebProjekt3/

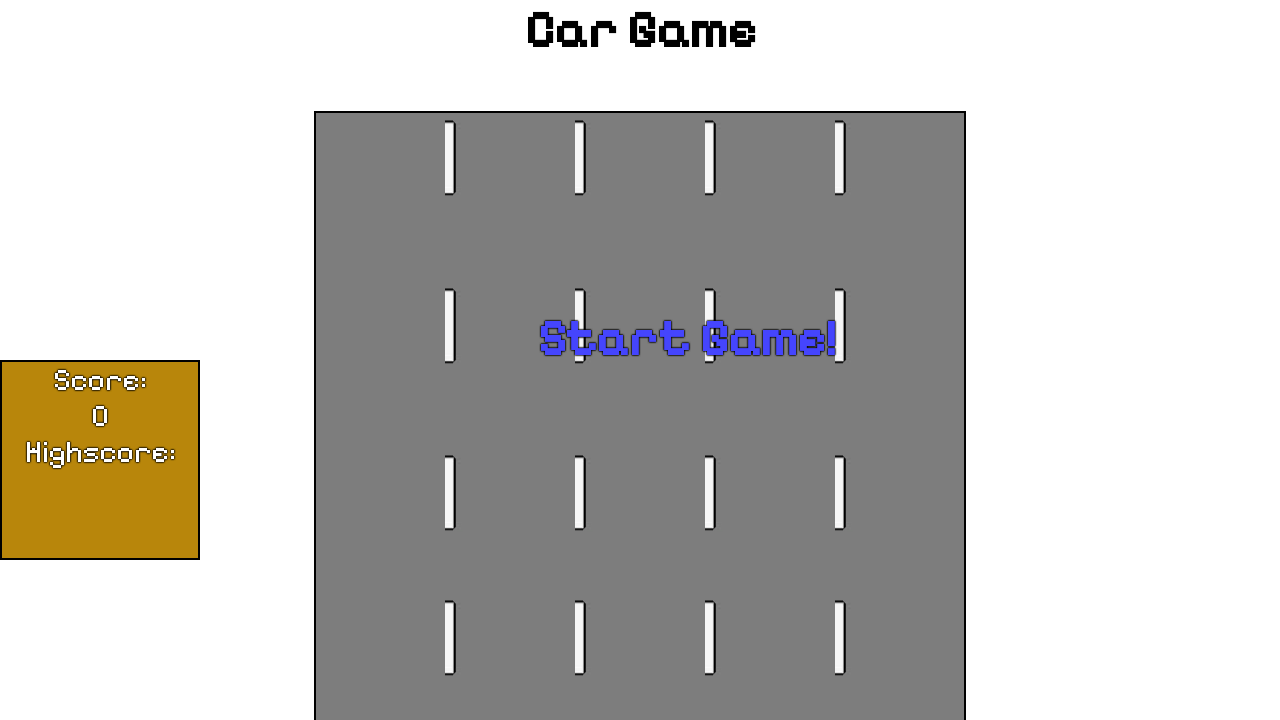

Set up dialog handler to dismiss alerts
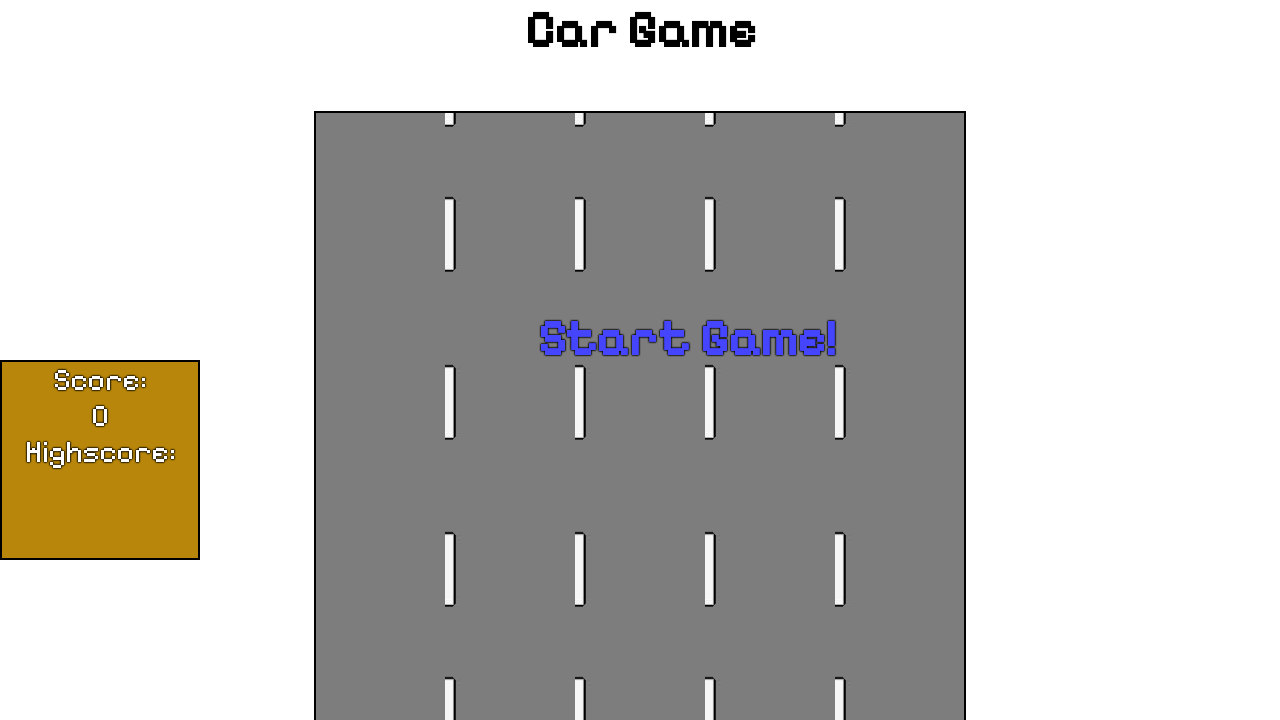

Clicked start game button at (687, 338) on #startText
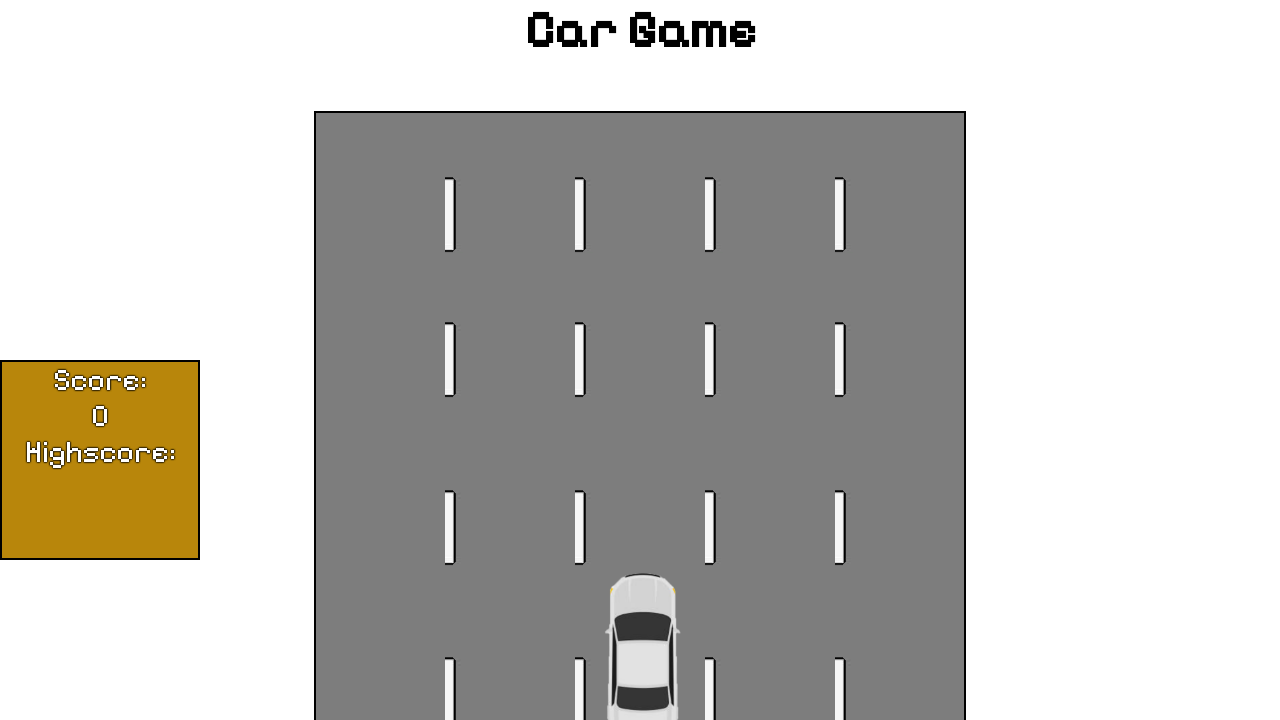

Game initialized after 500ms wait
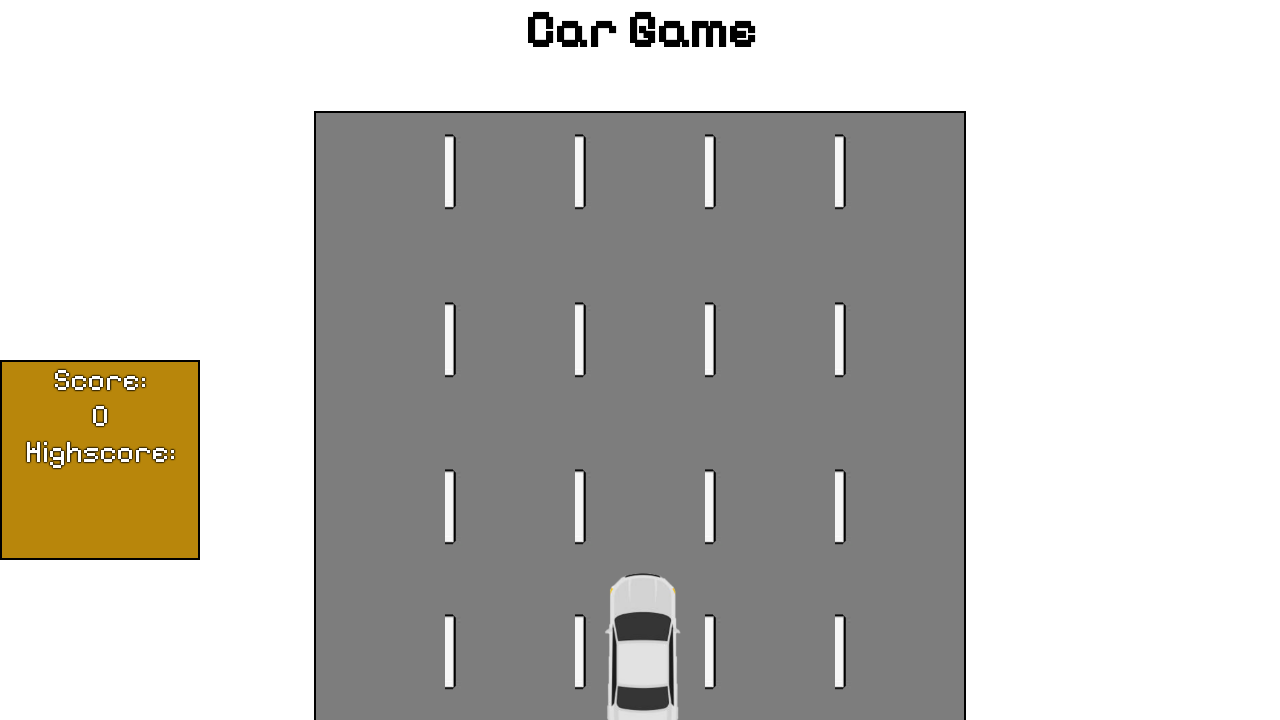

Pressed ArrowLeft key to move car left
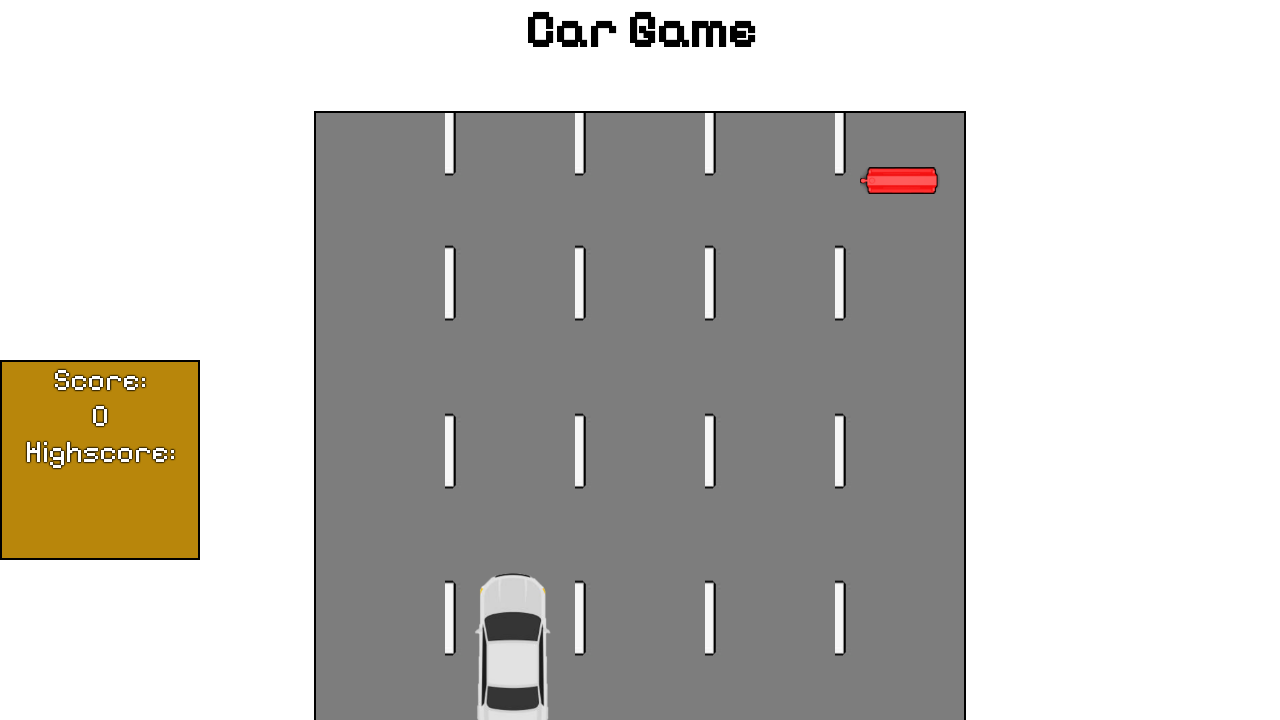

Waited 200ms for car movement to lane 2
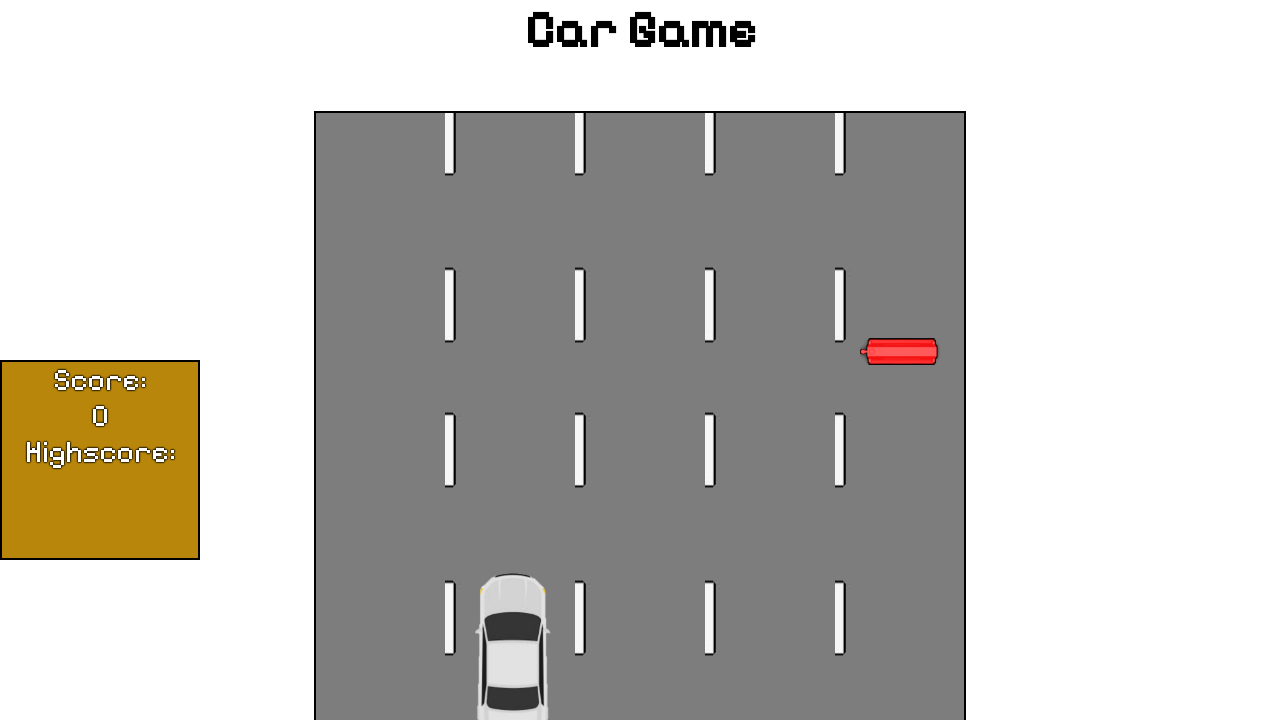

Retrieved car ID from lane 2 position
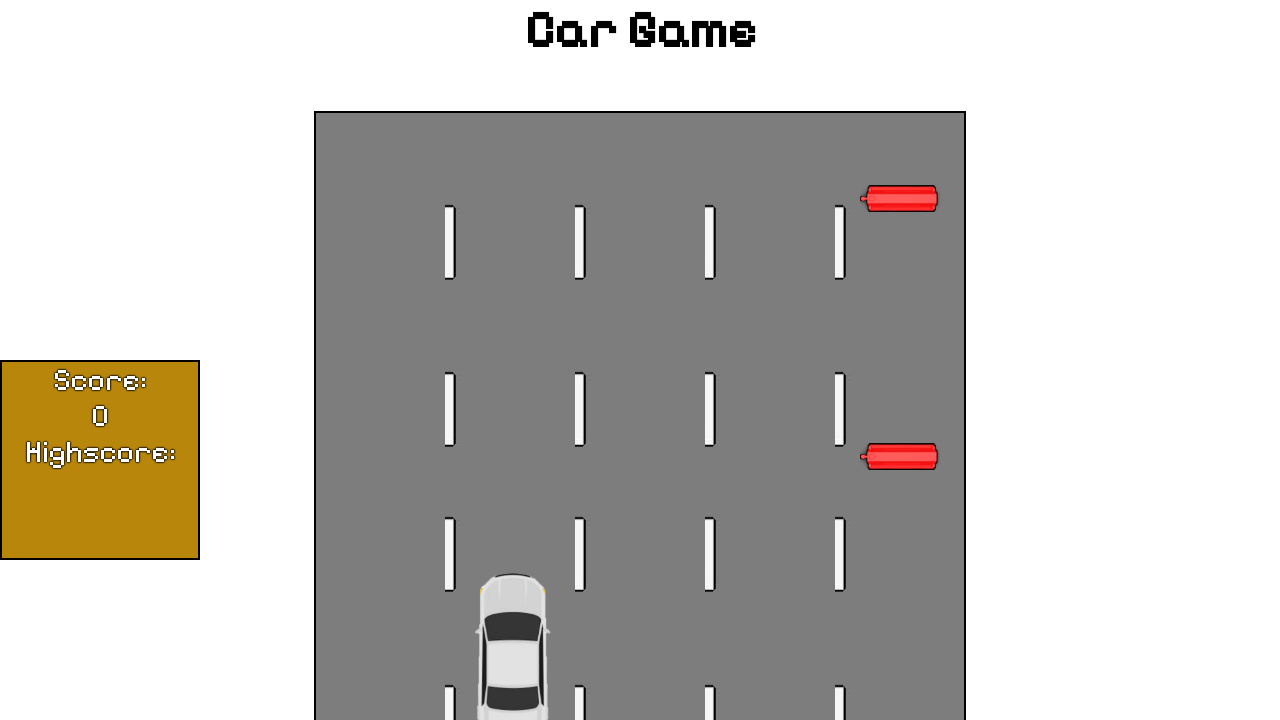

Verified car successfully moved to lane 2
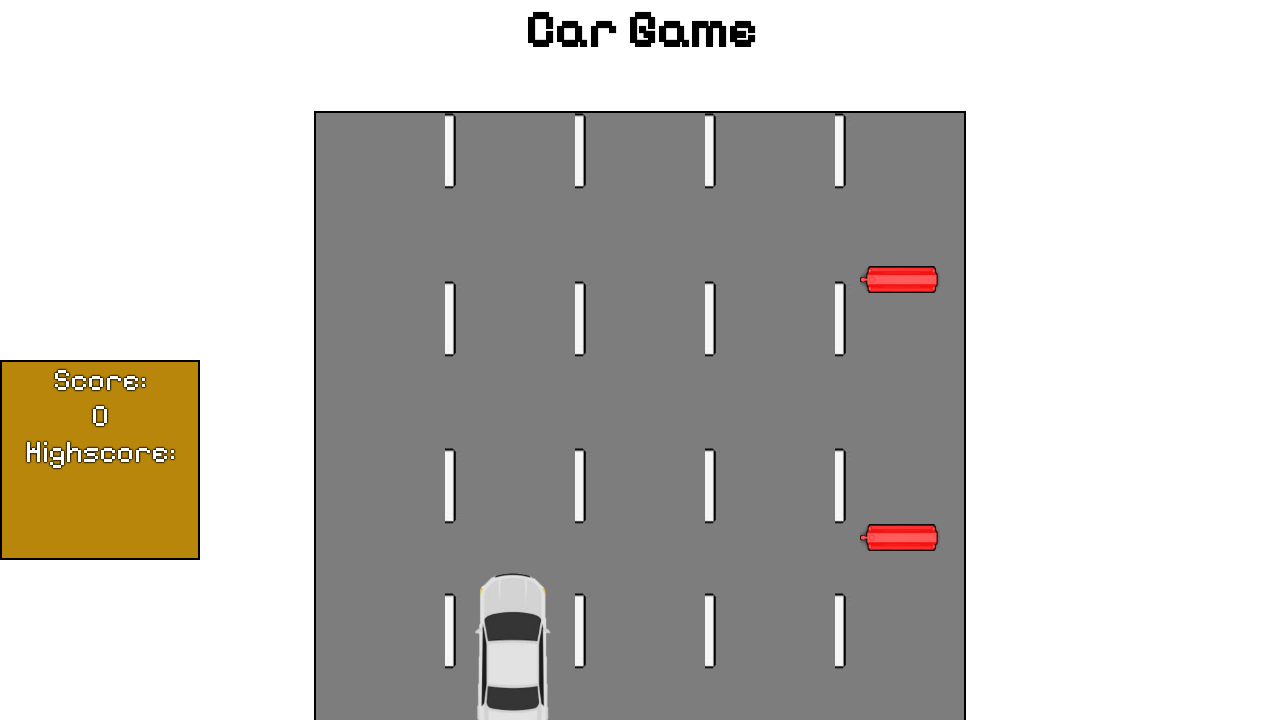

Pressed ArrowLeft key again to move car further left
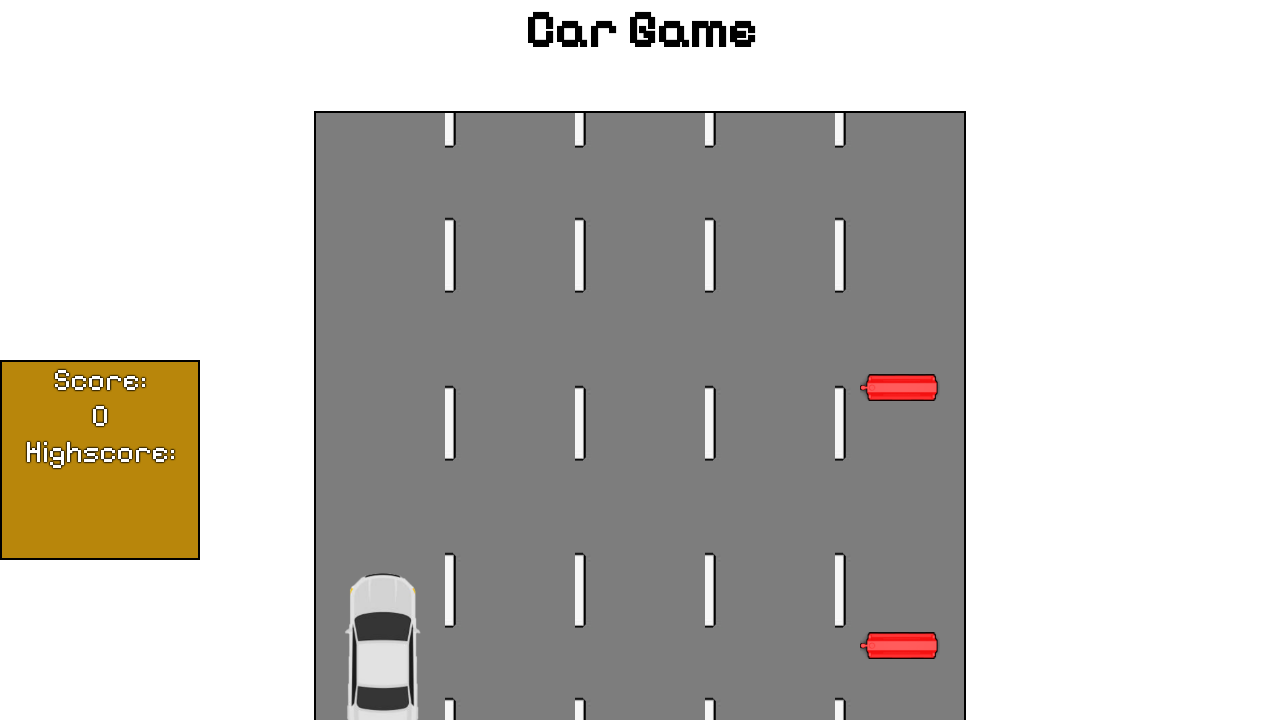

Waited 200ms for car movement to lane 1
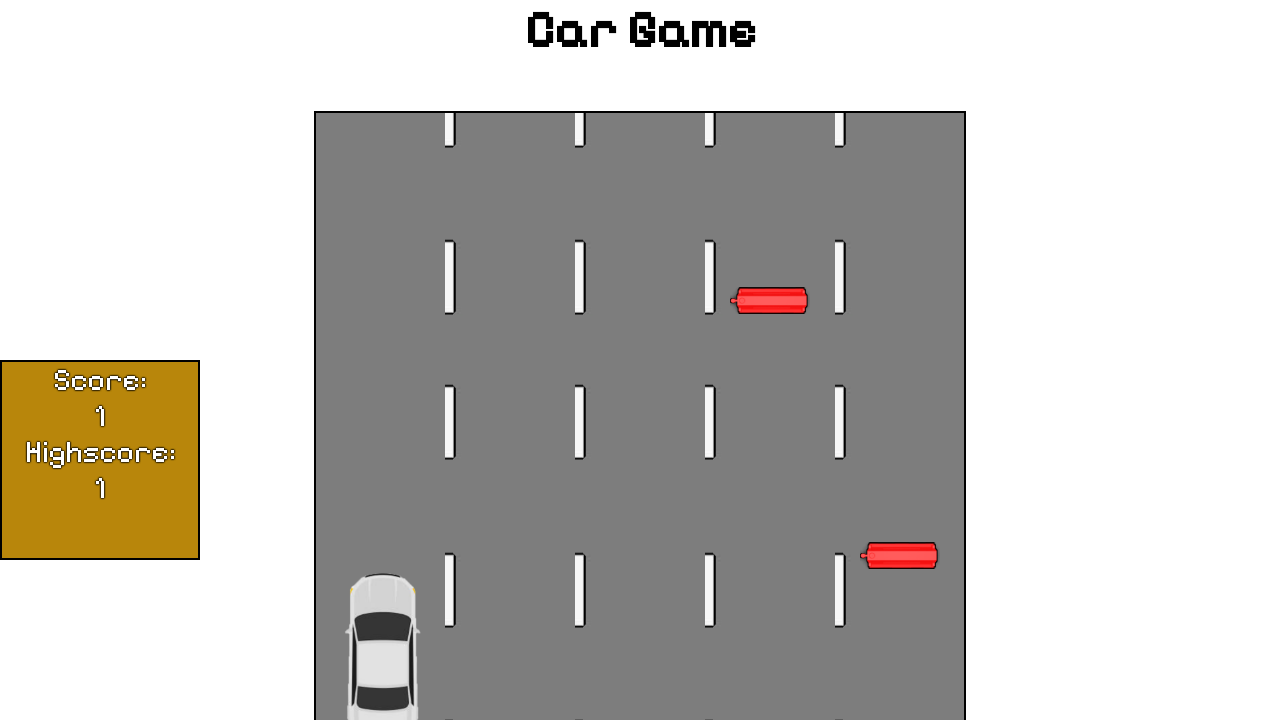

Retrieved car ID from lane 1 position
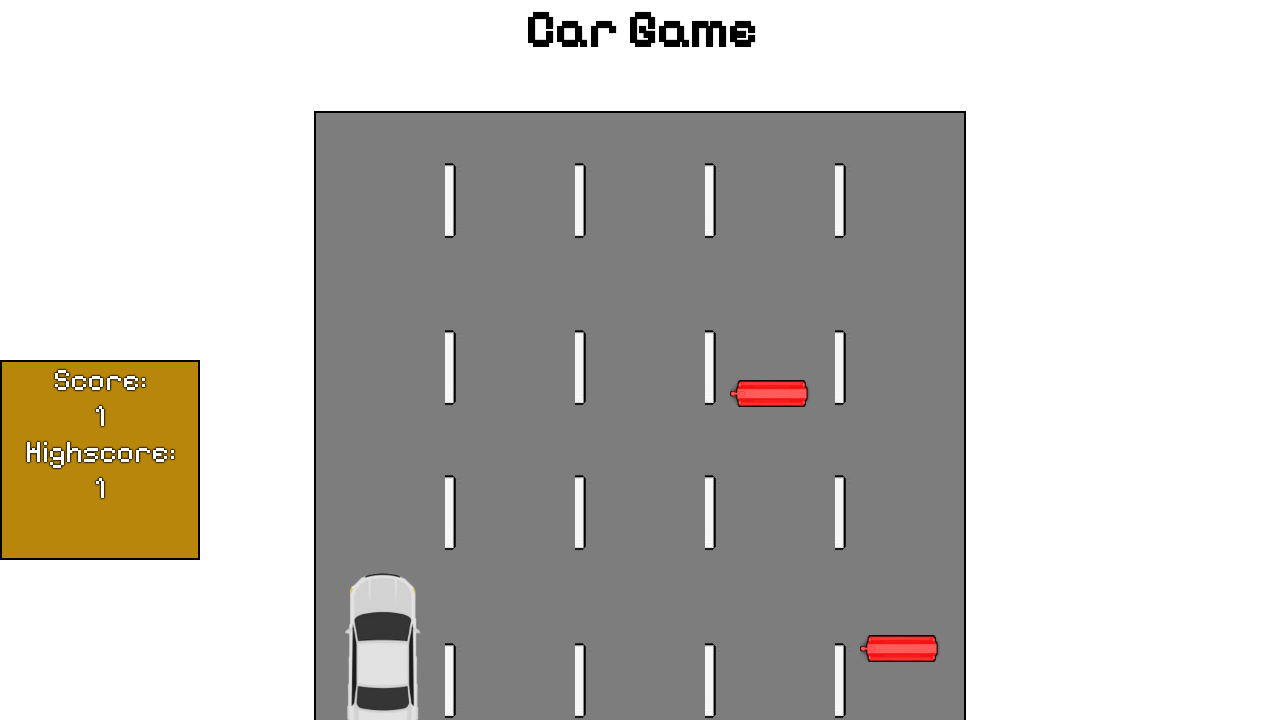

Verified car successfully moved to lane 1
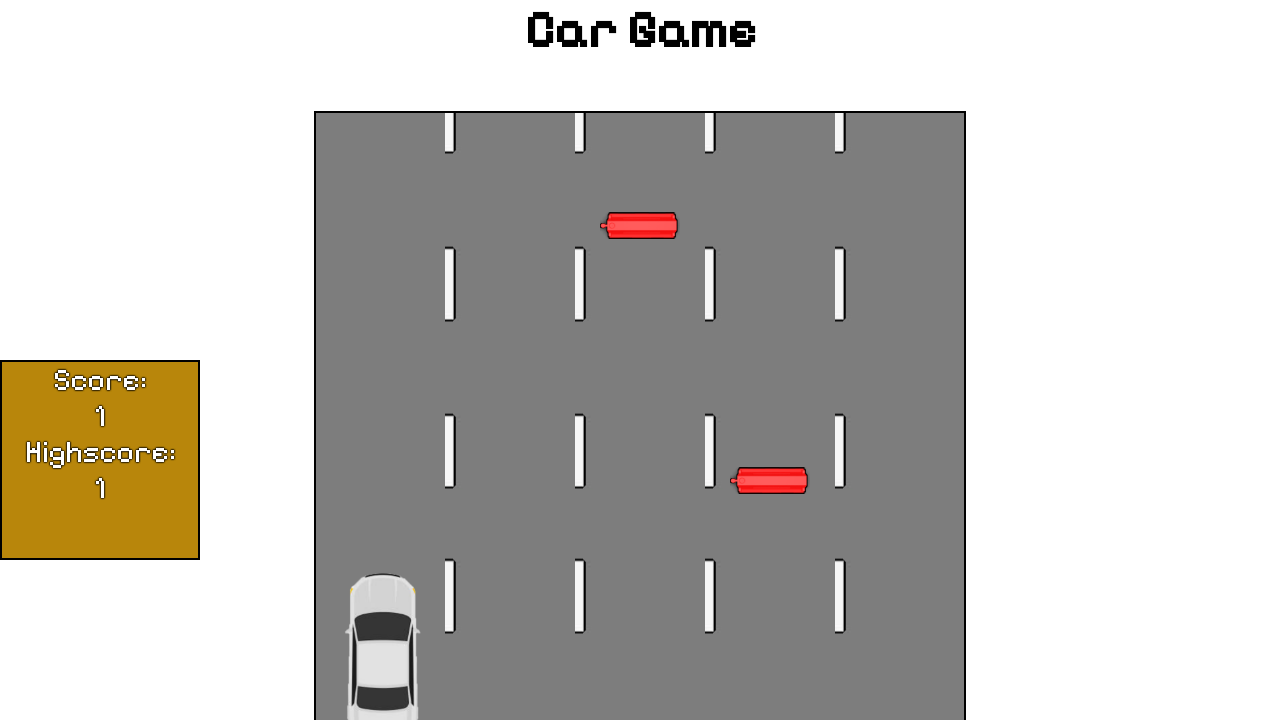

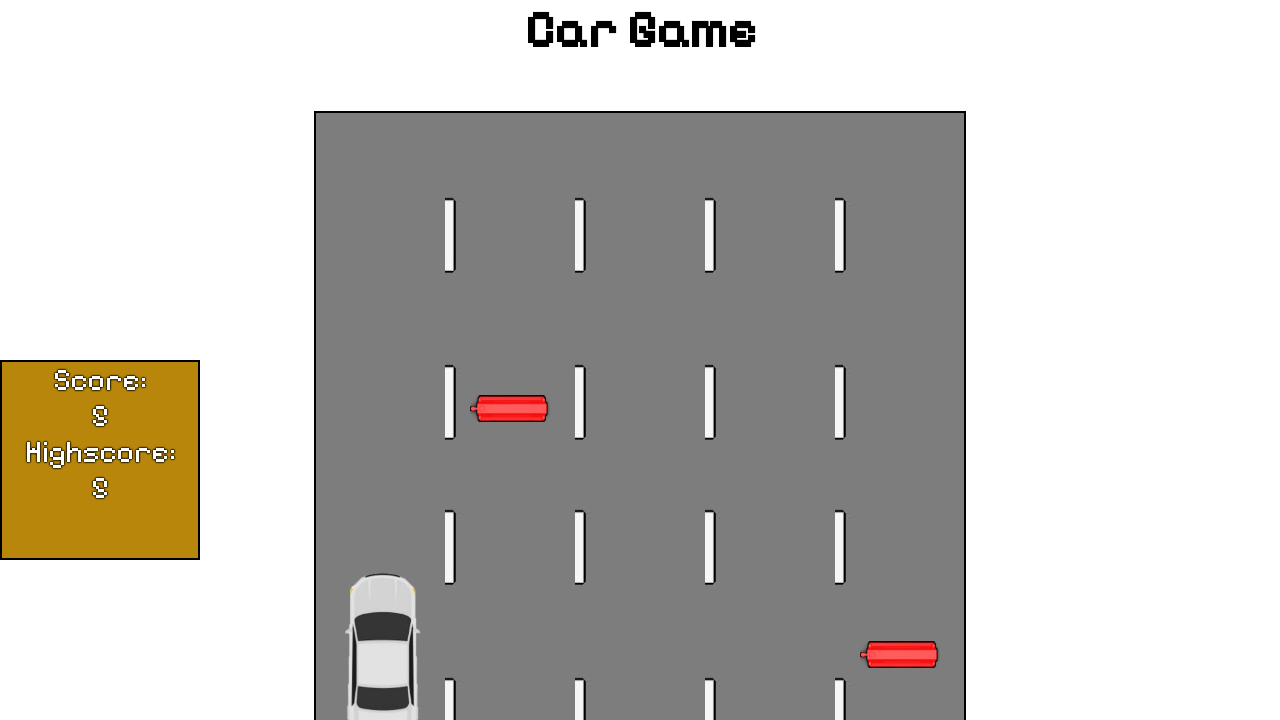